Tests checkbox functionality on a dynamic controls page by clicking a checkbox to select it, then clicking again to deselect it.

Starting URL: https://v1.training-support.net/selenium/dynamic-controls

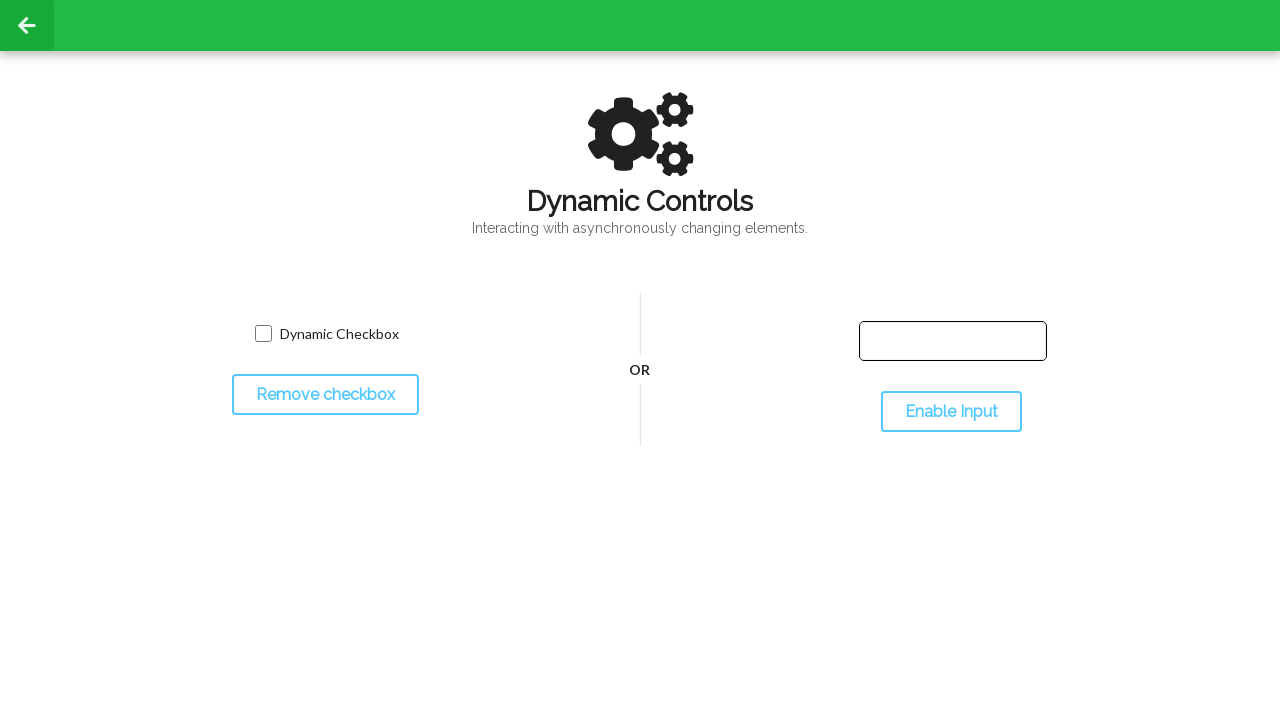

Clicked checkbox to select it at (263, 334) on input[name='toggled']
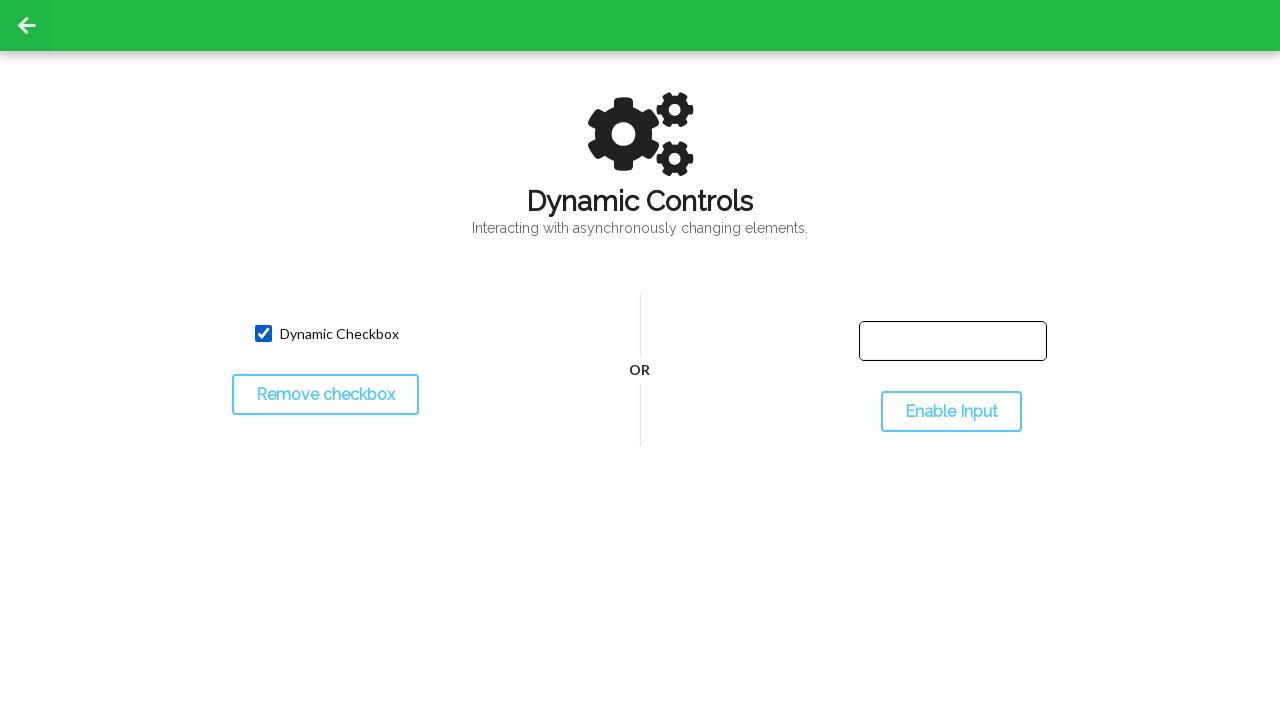

Verified checkbox is selected
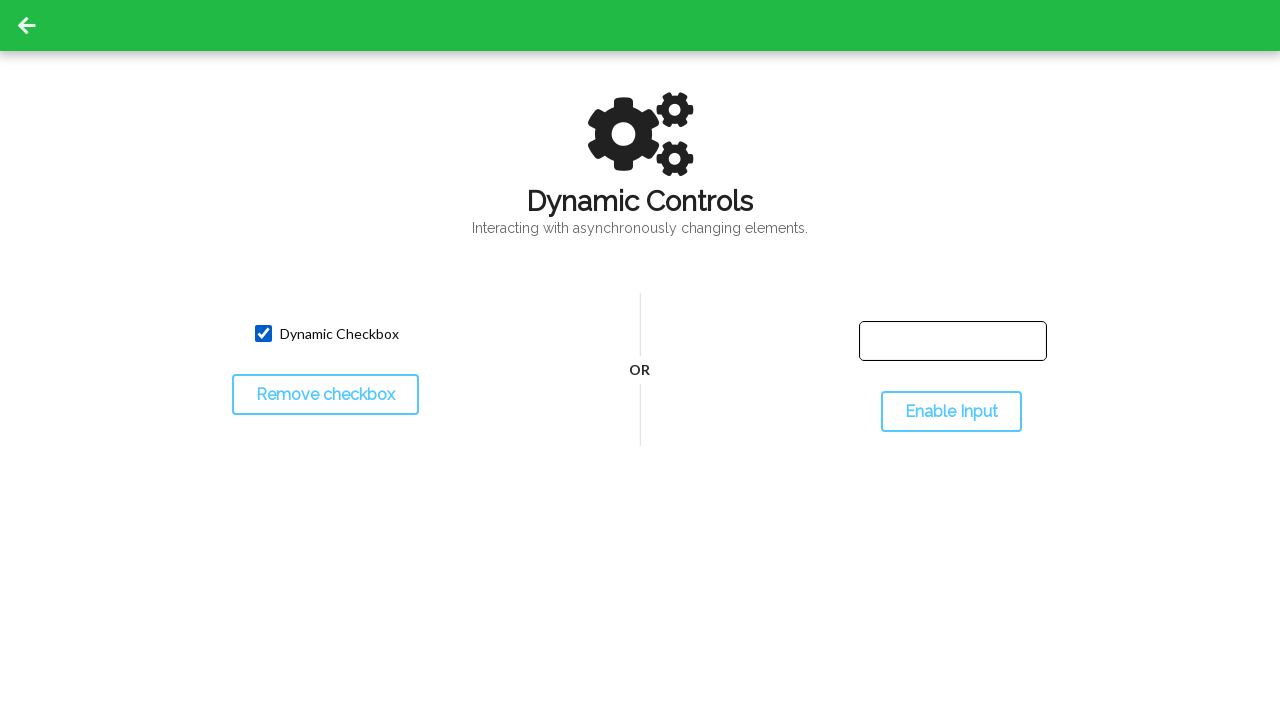

Clicked checkbox to deselect it at (263, 334) on input[name='toggled']
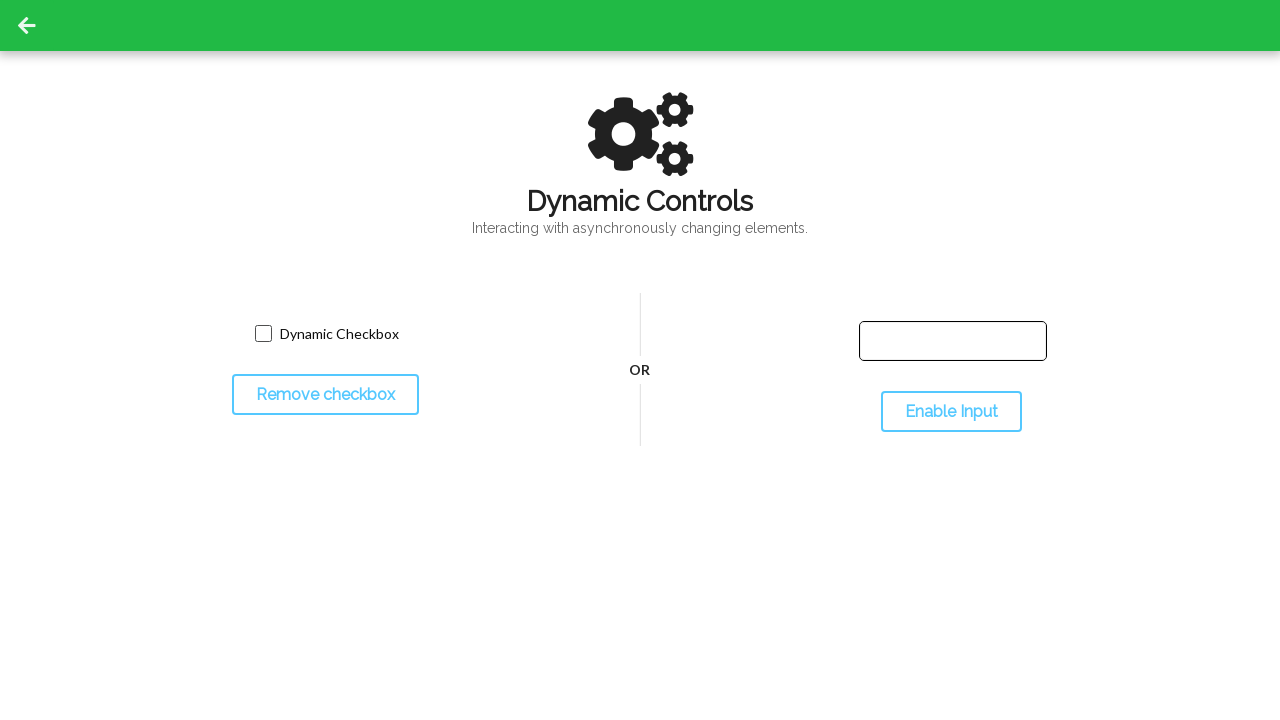

Verified checkbox is deselected
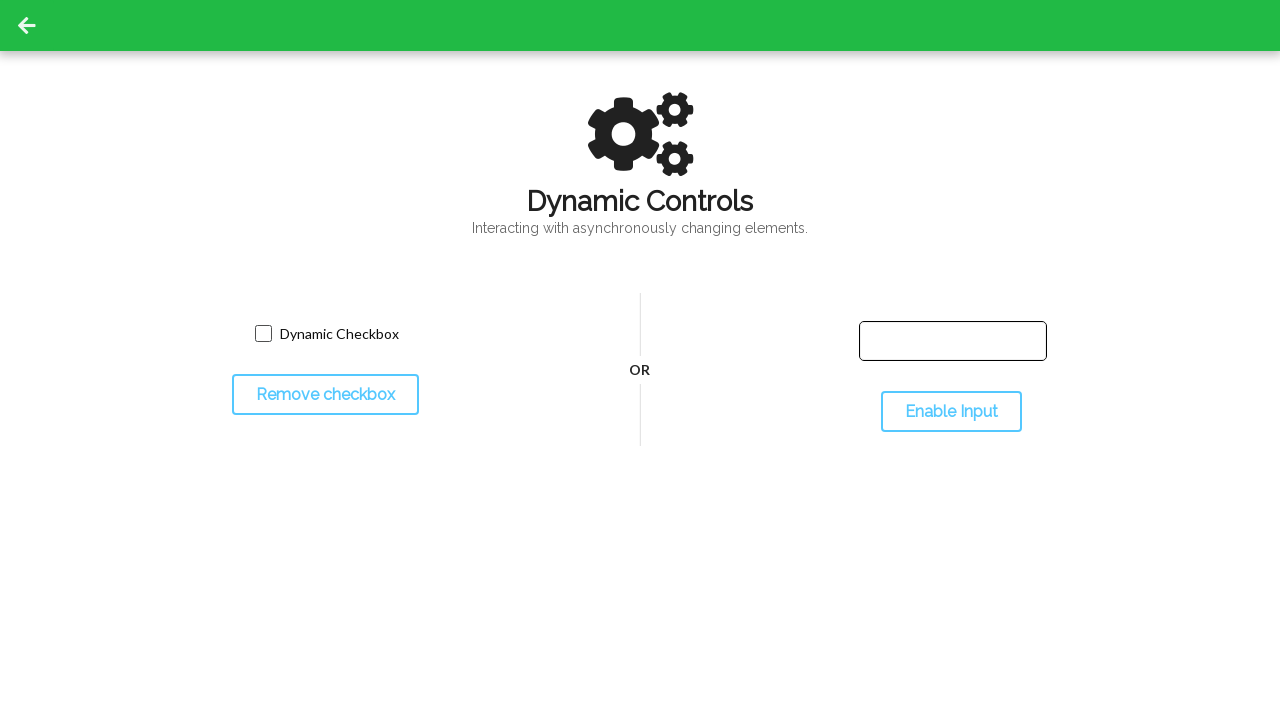

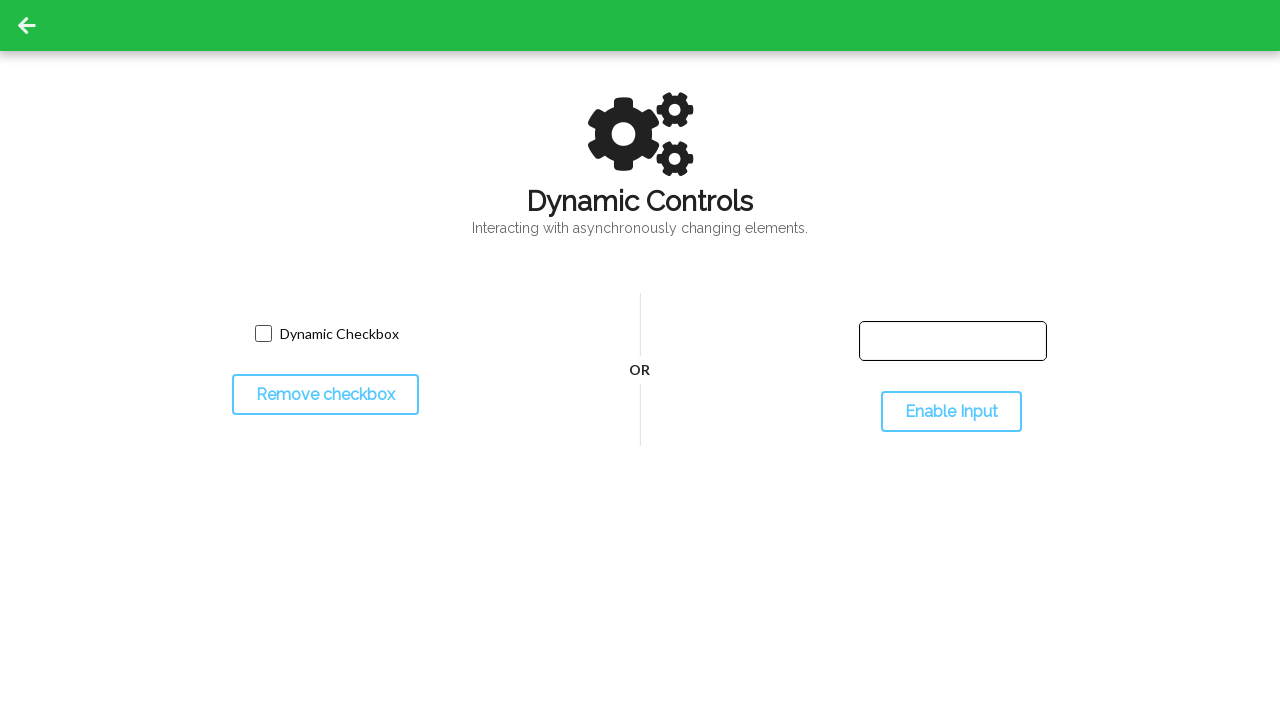